Tests scroll functionality by scrolling down the page using JavaScript and keyboard shortcuts

Starting URL: https://testproject.io/?utm_medium=forum&utm_campaign=Ripon-Wasim-all&utm_source=forums

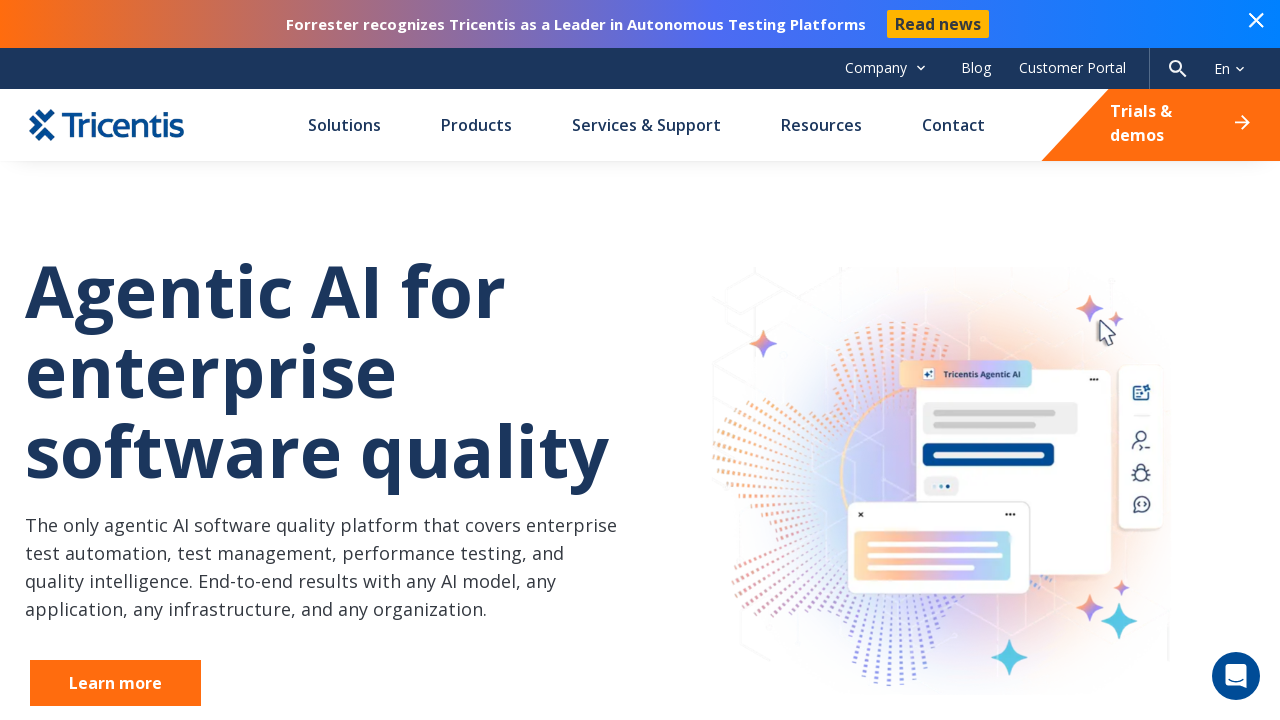

Waited for page to load (domcontentloaded)
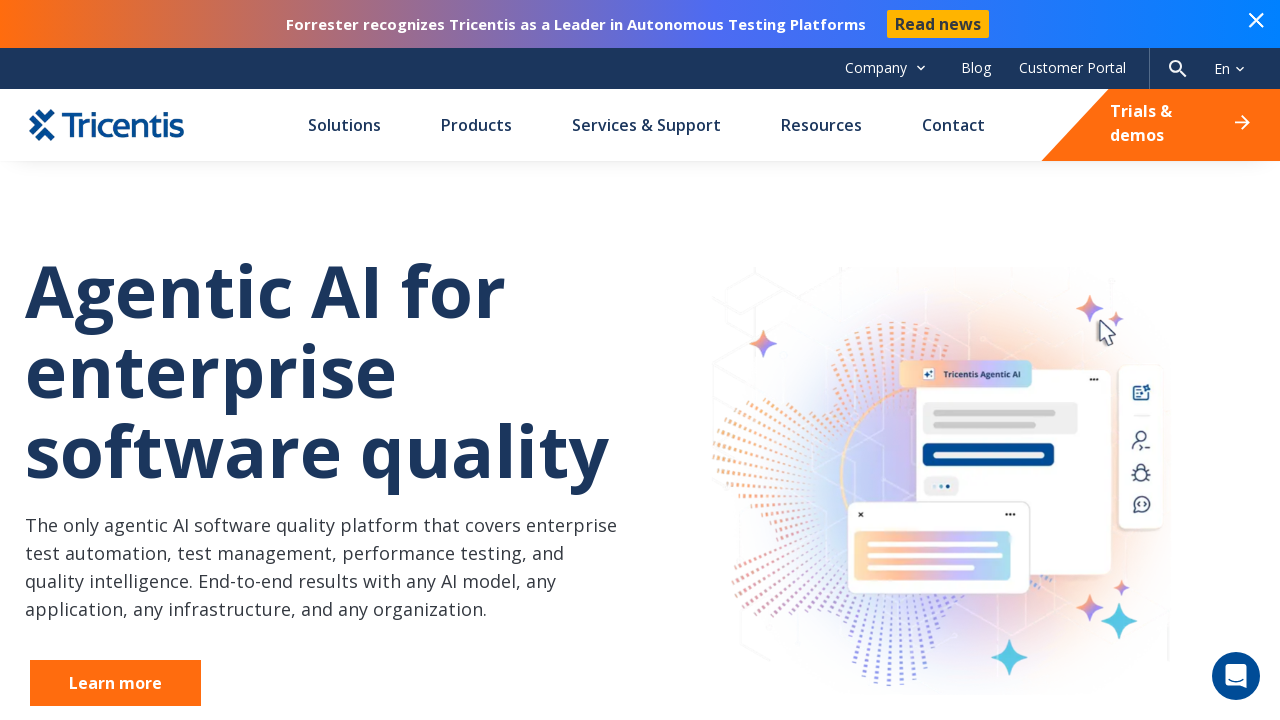

Scrolled down 1000 pixels using JavaScript
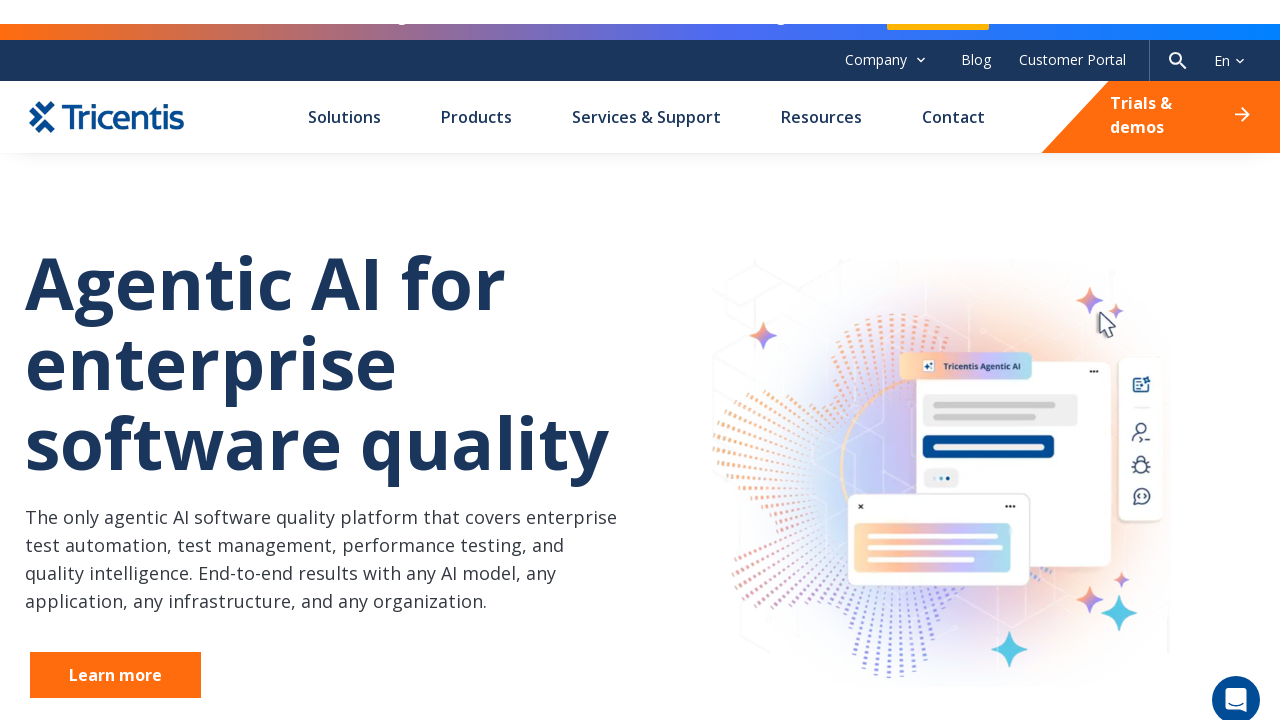

Scrolled to bottom of page using Ctrl+End keyboard shortcut
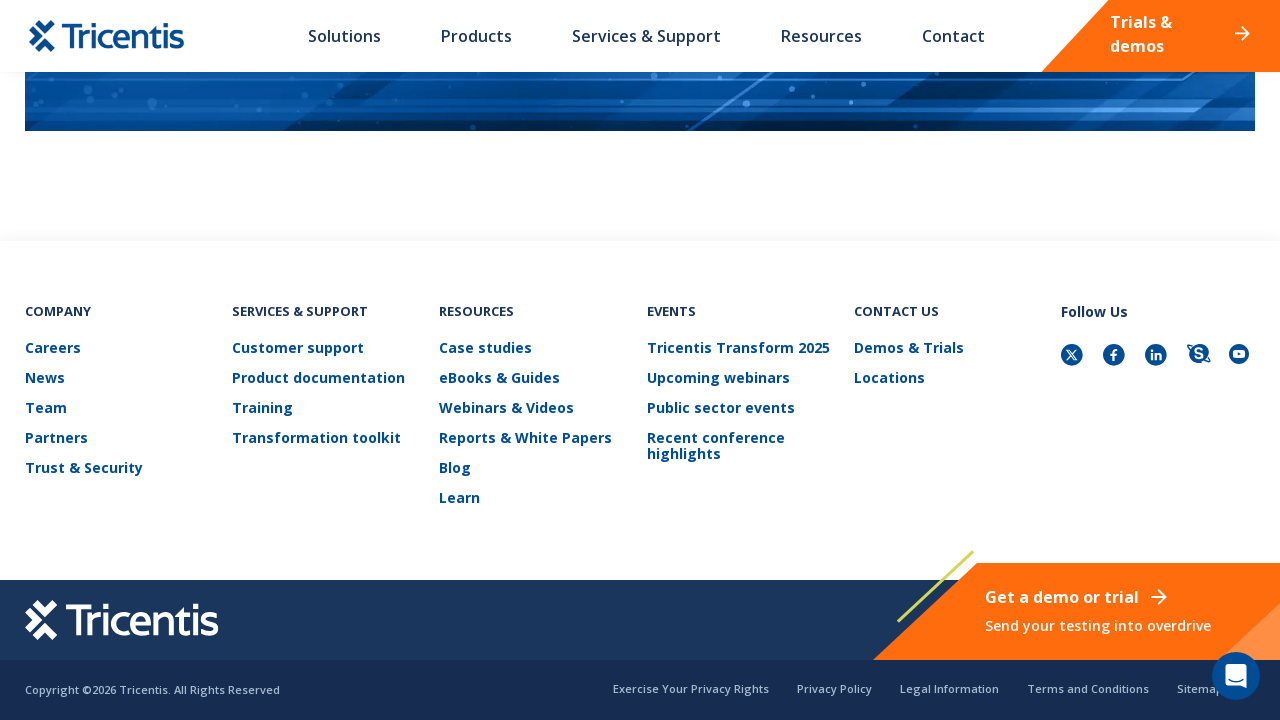

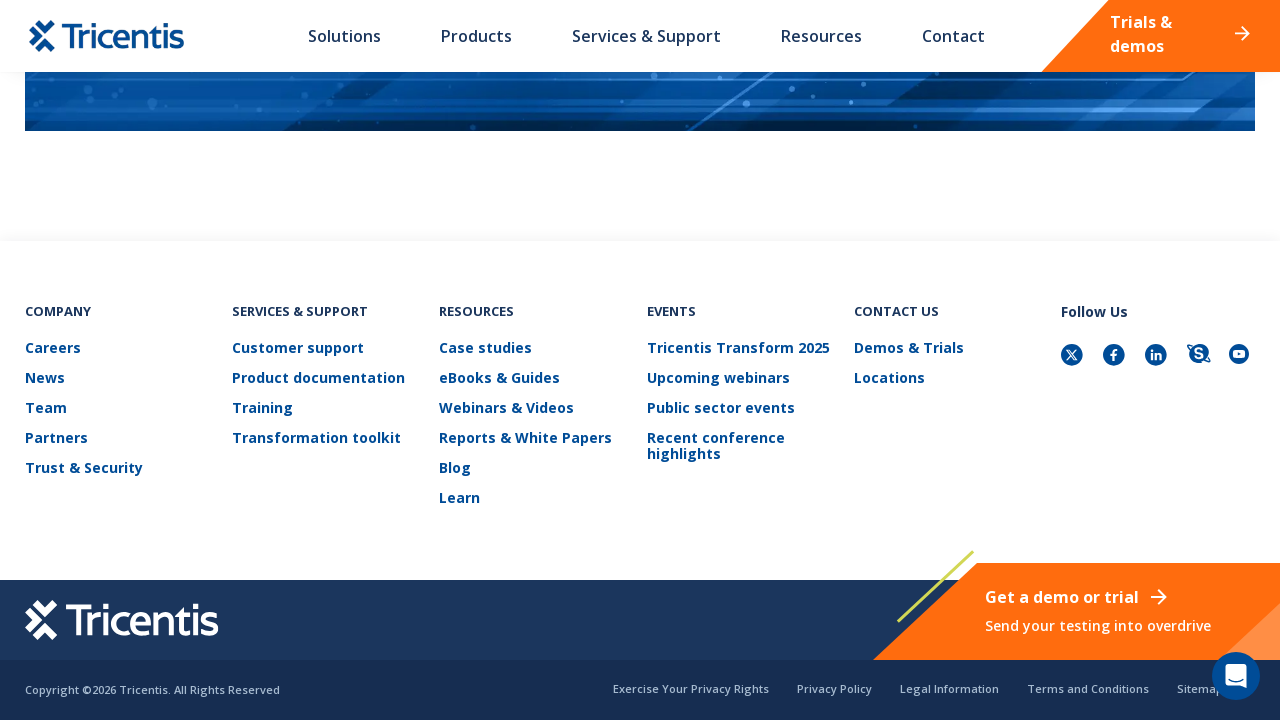